Tests JavaScript alert handling by entering a name, triggering an alert, accepting it, then triggering a confirm dialog and accepting it.

Starting URL: https://www.rahulshettyacademy.com/AutomationPractice/

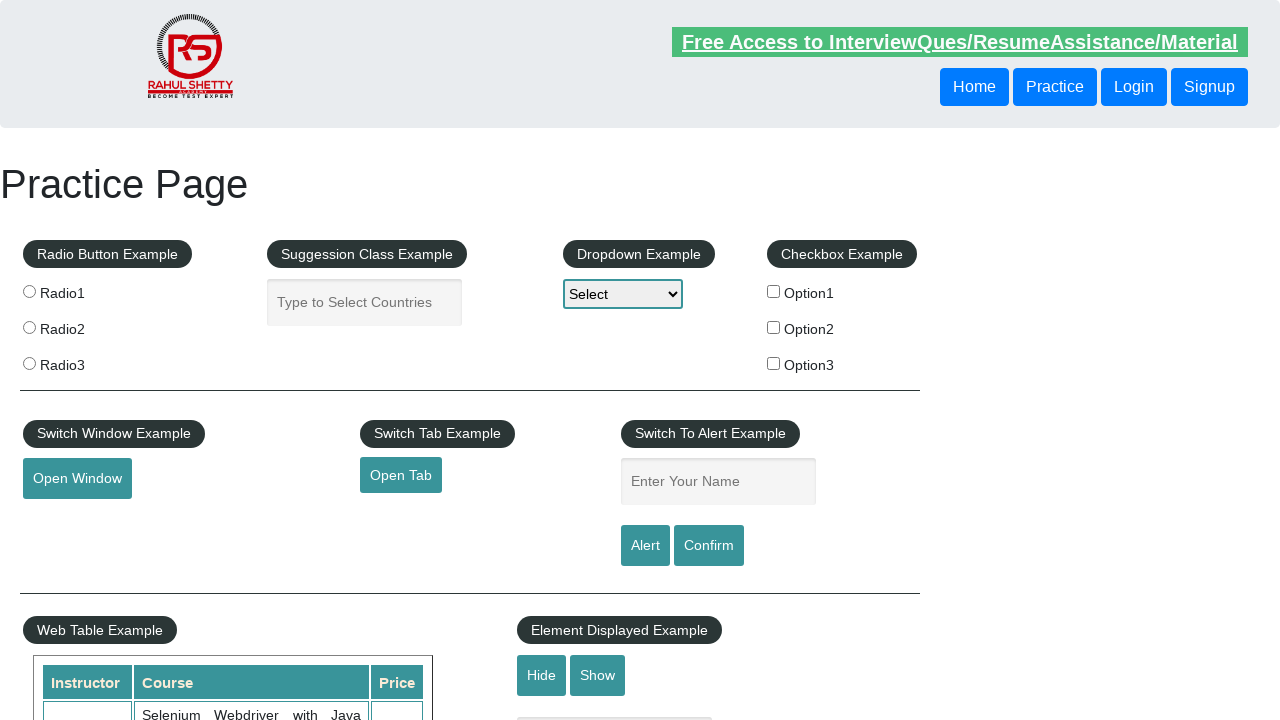

Filled name field with 'Shivam' on input[name='enter-name']
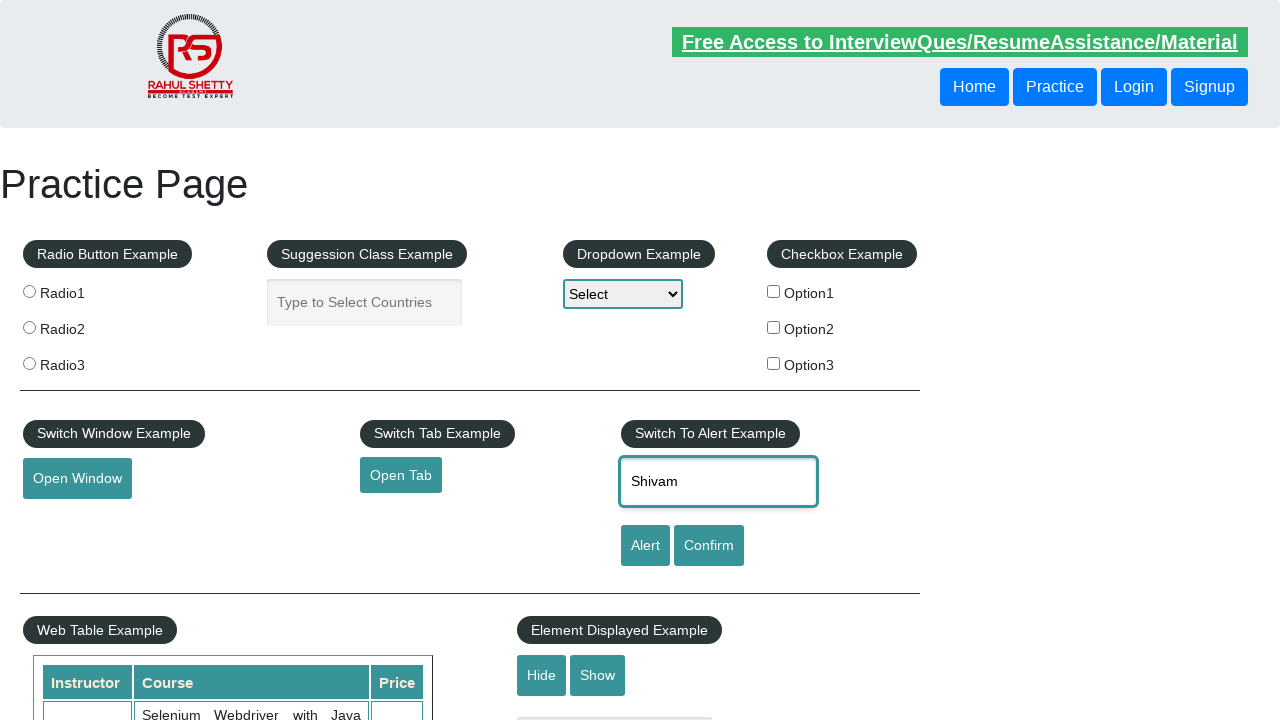

Clicked alert button to trigger JavaScript alert at (645, 546) on #alertbtn
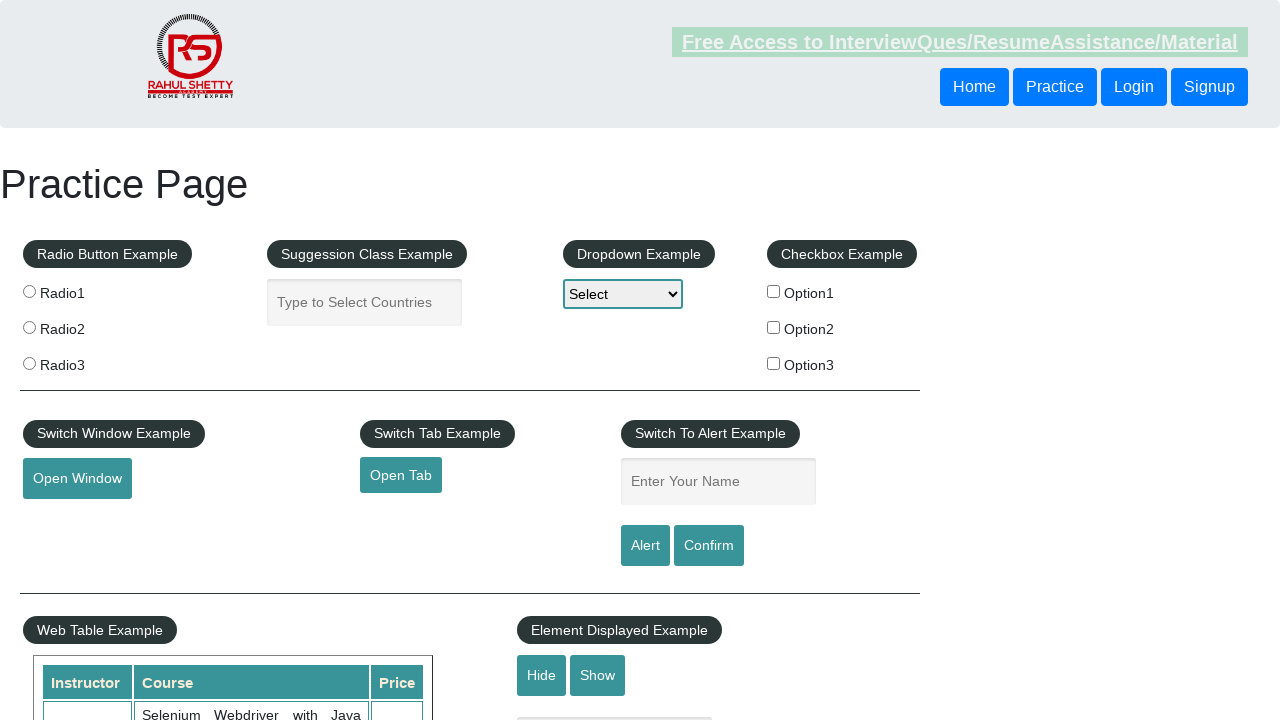

Set up dialog handler to accept alert
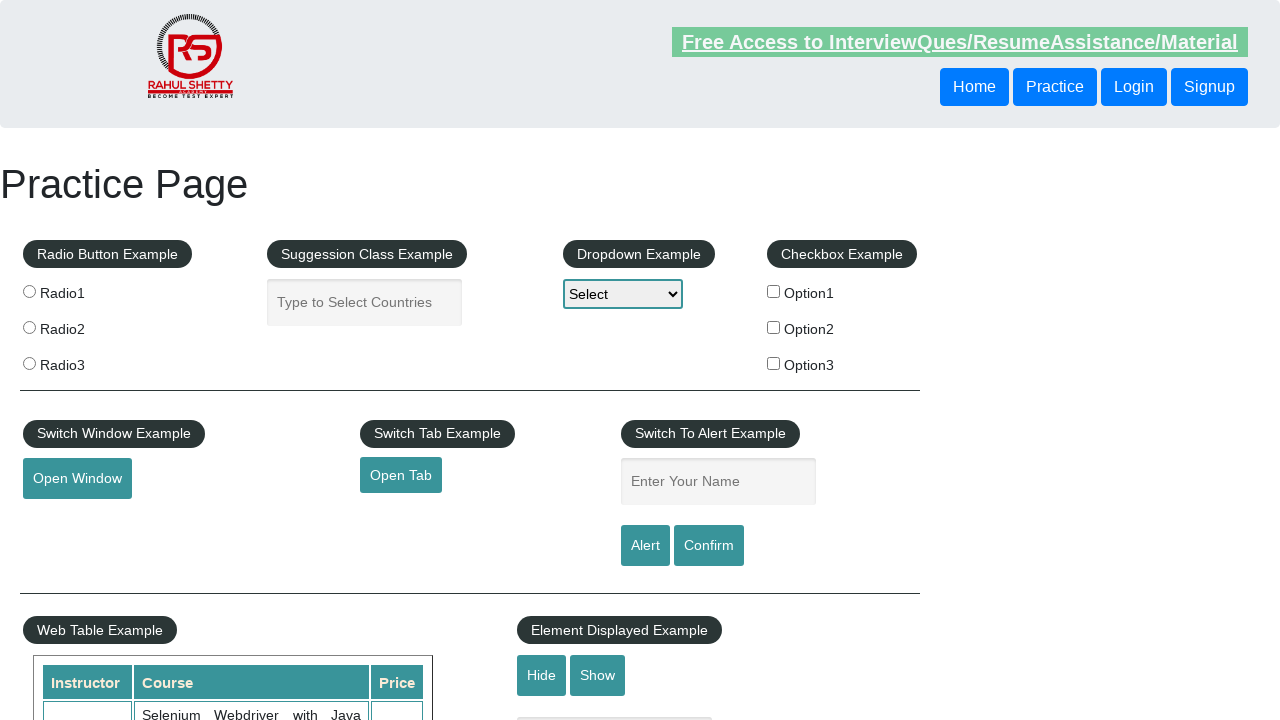

Waited 1 second for alert to be processed
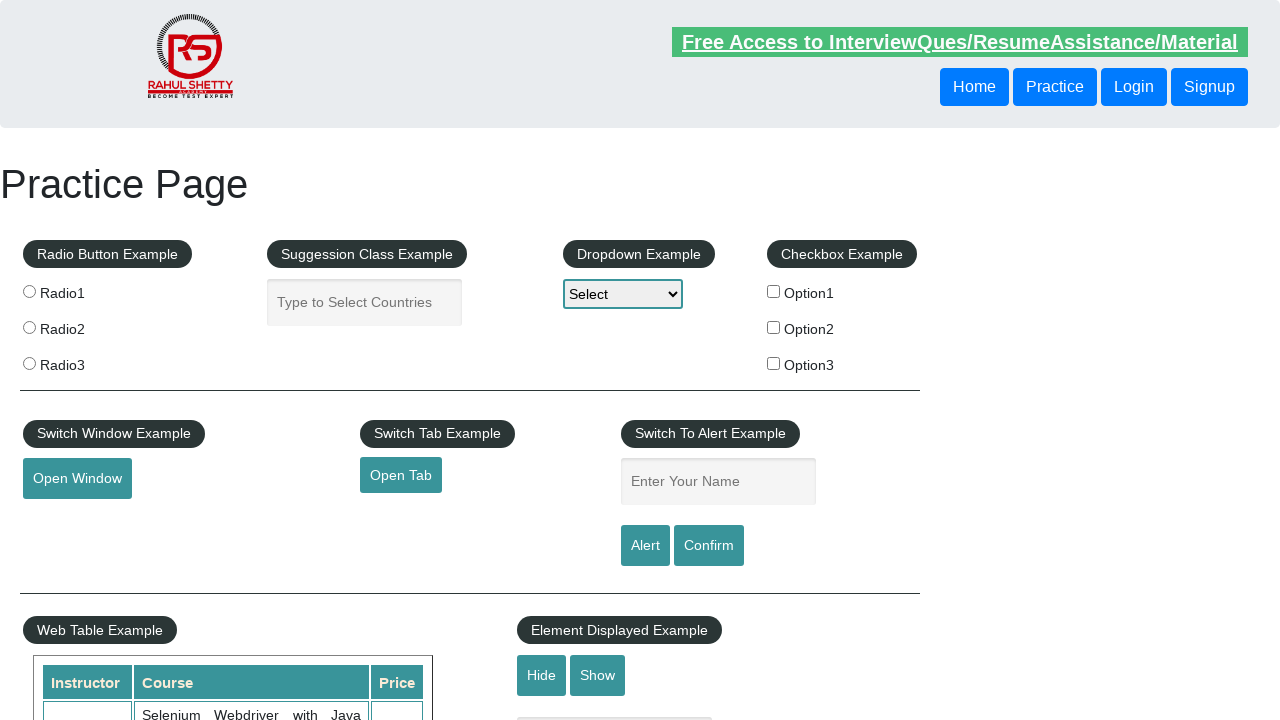

Set up dialog handler to accept confirm dialog
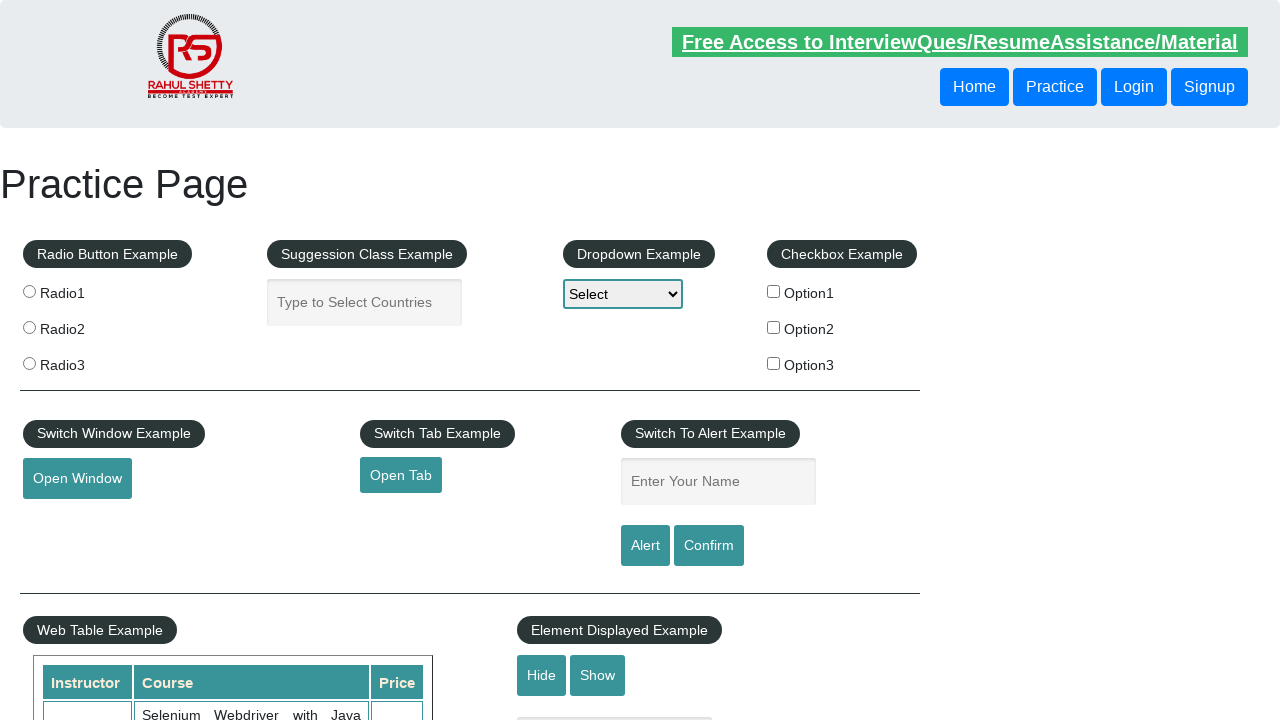

Clicked confirm button to trigger confirm dialog at (709, 546) on #confirmbtn
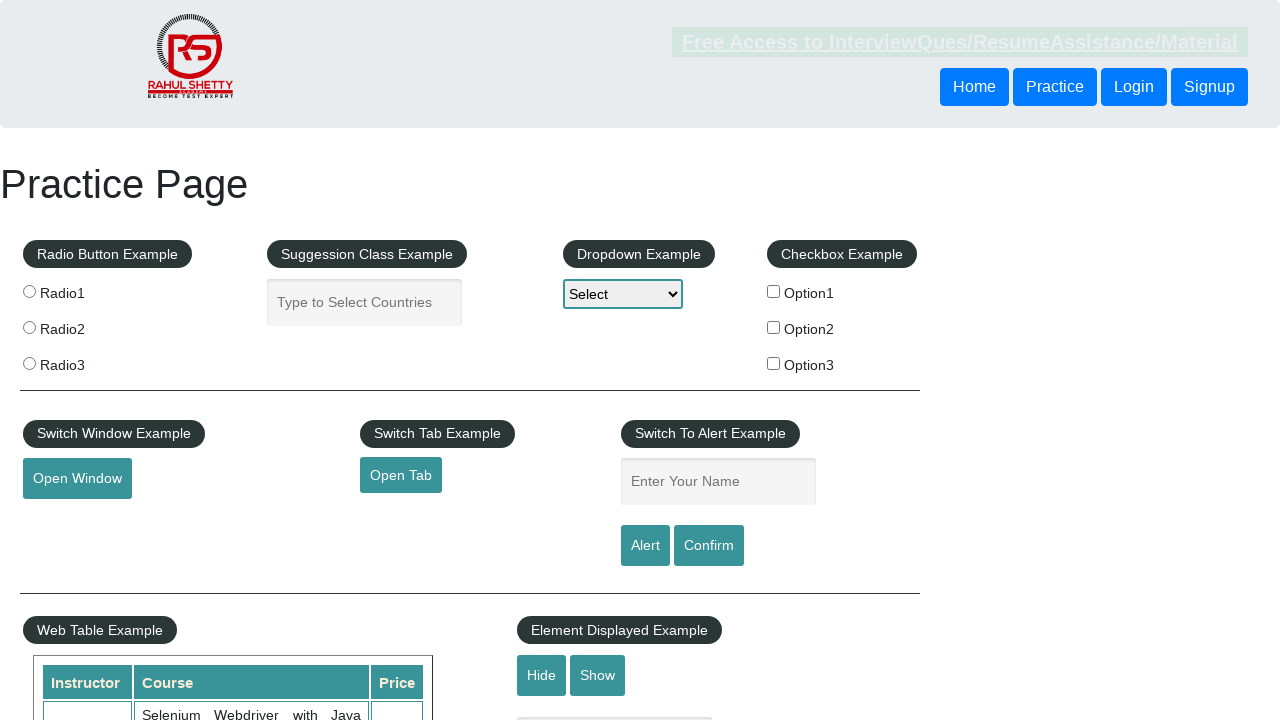

Waited 2 seconds for confirm dialog to be processed
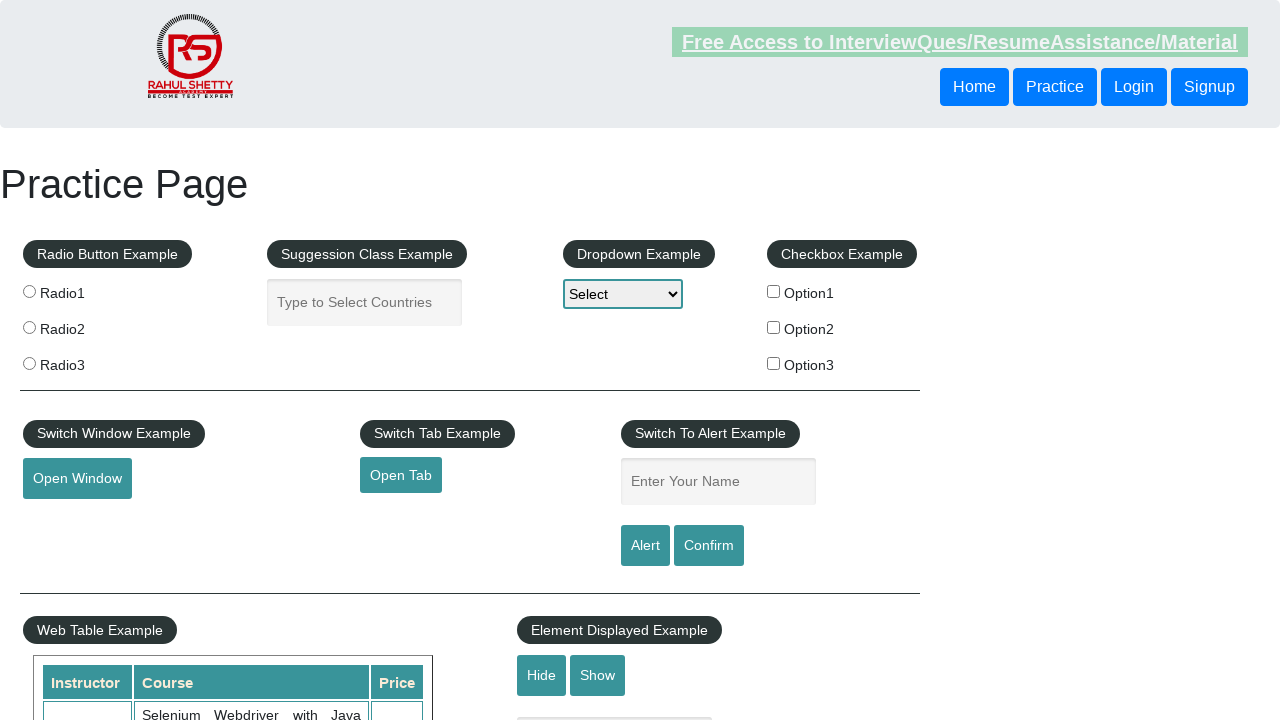

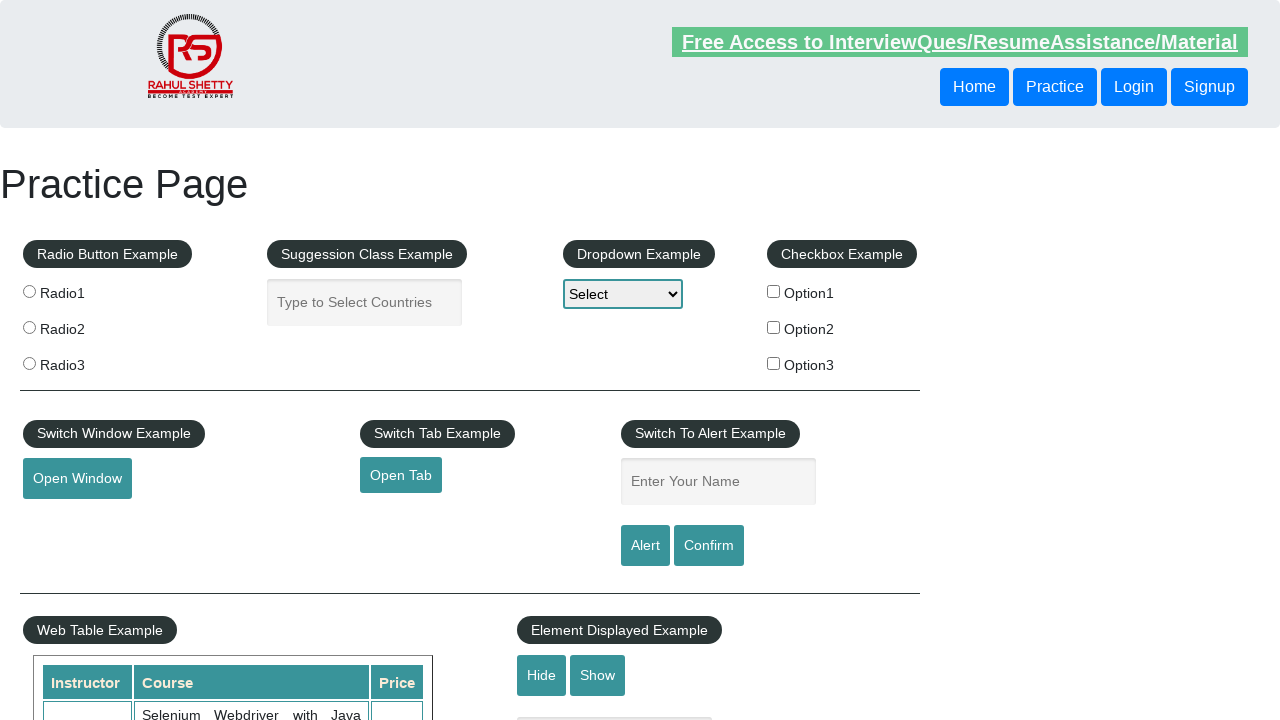